Tests iframe interaction by locating a single iframe on a frames demo page and typing text into an input field within that iframe.

Starting URL: http://demo.automationtesting.in/Frames.html

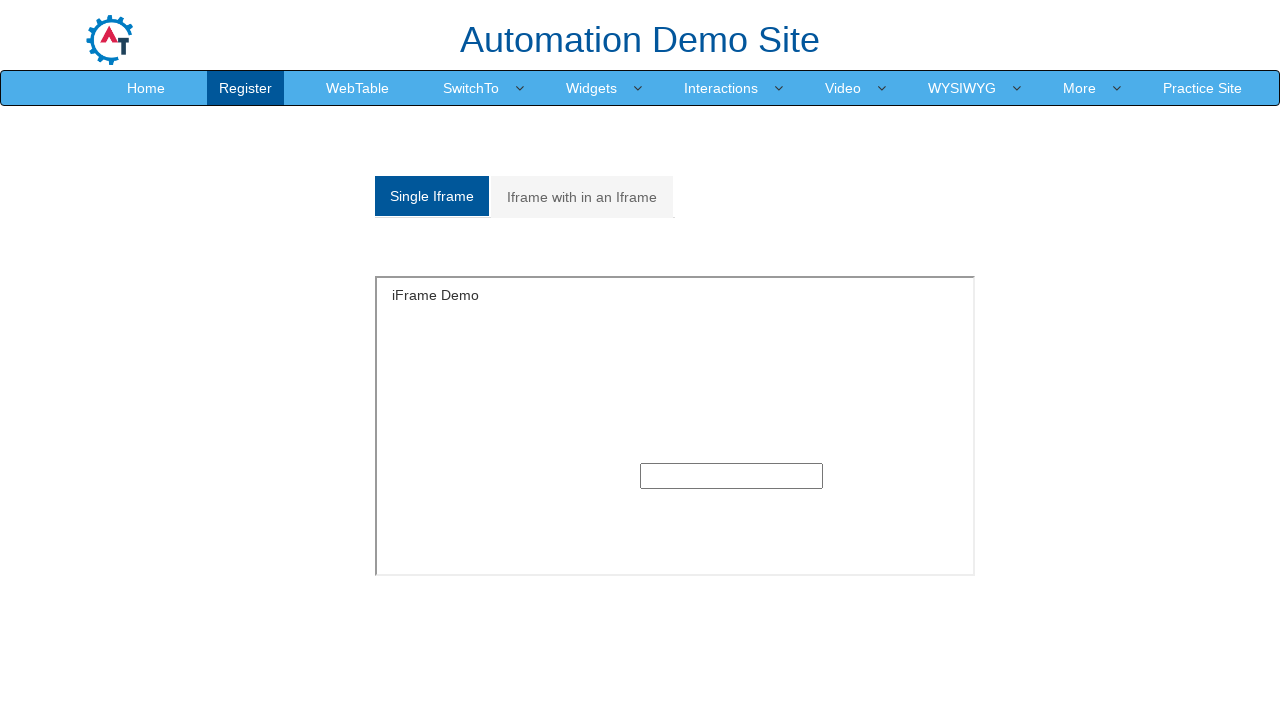

Navigated to frames demo page
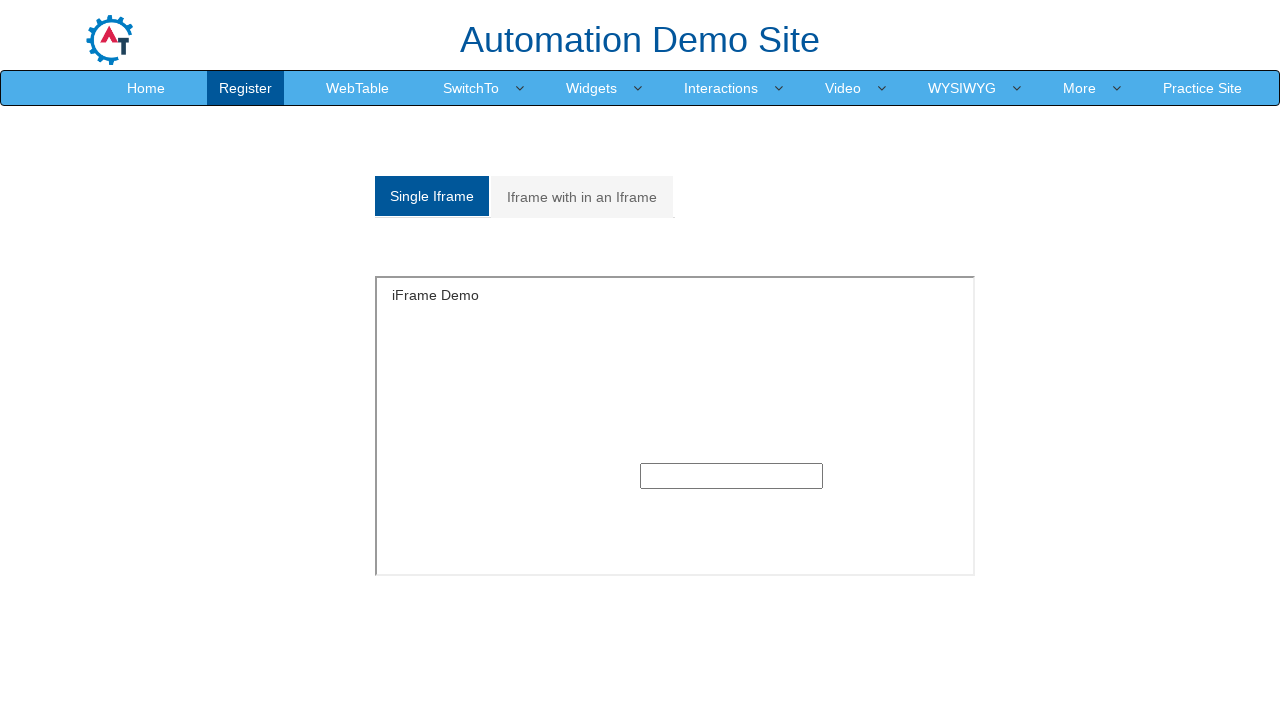

Located single iframe with id 'singleframe'
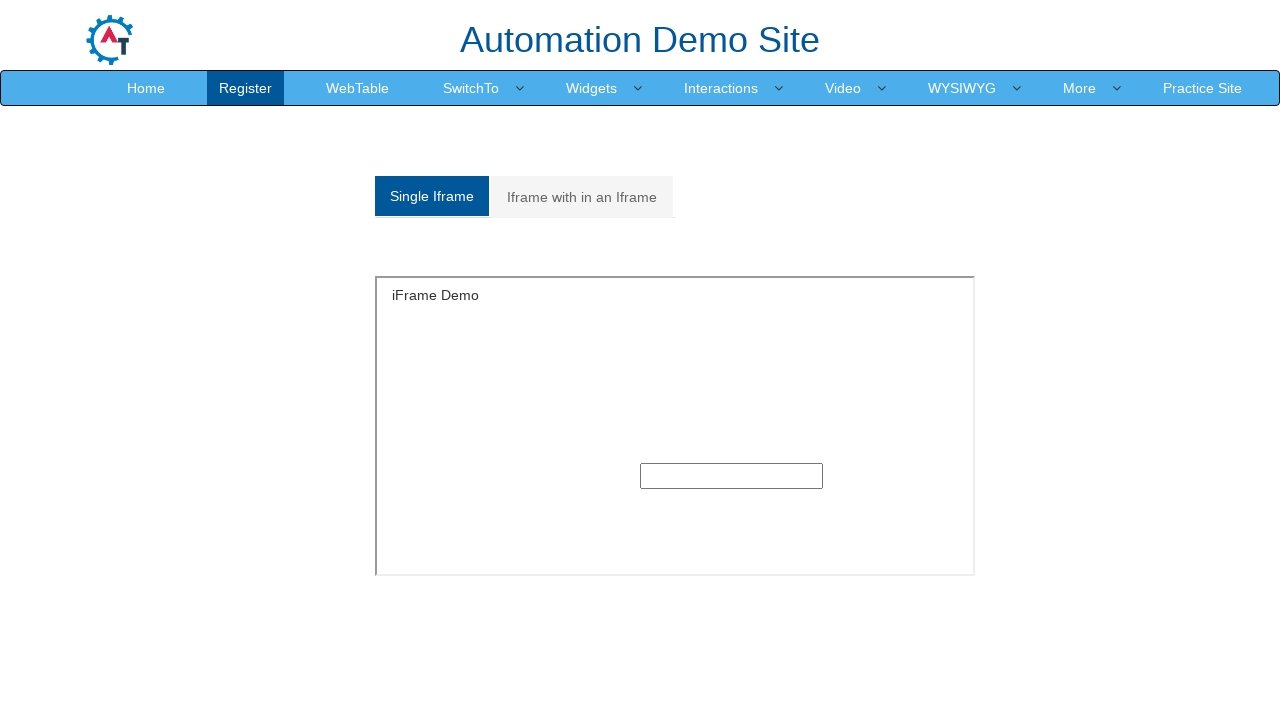

Filled text input field within iframe with 'arise' on iframe#singleframe >> internal:control=enter-frame >> input[type='text']
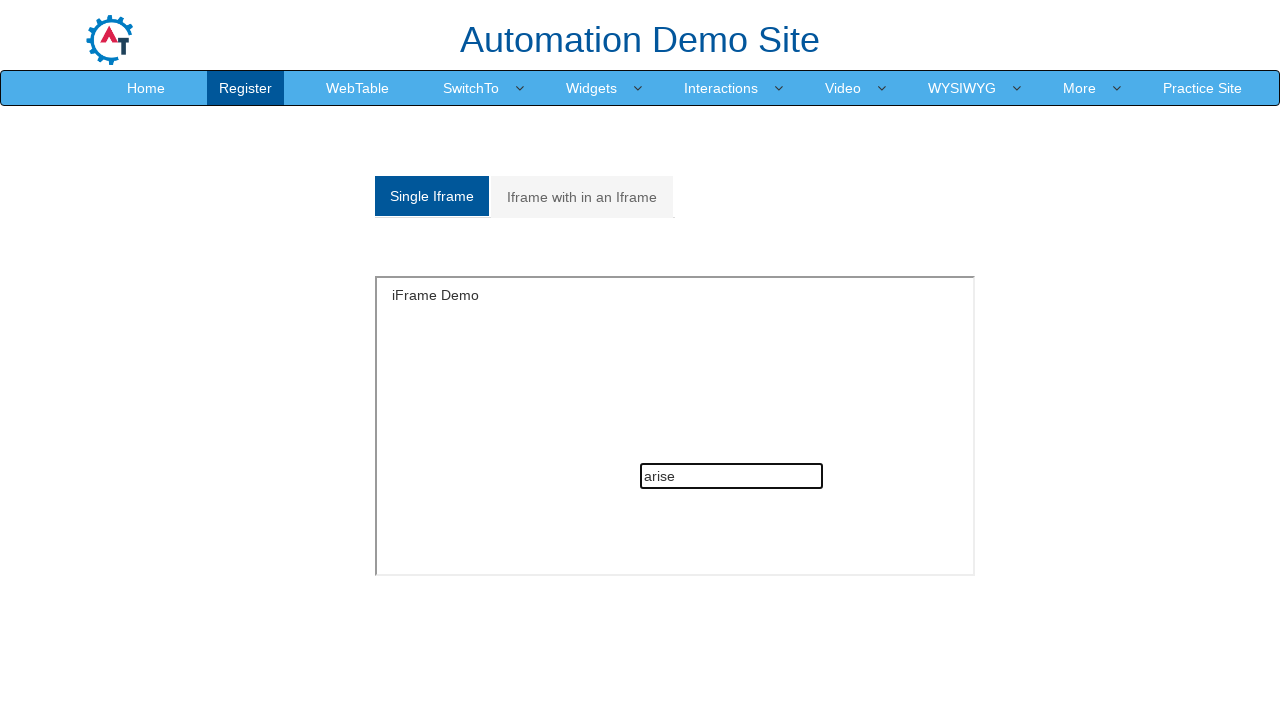

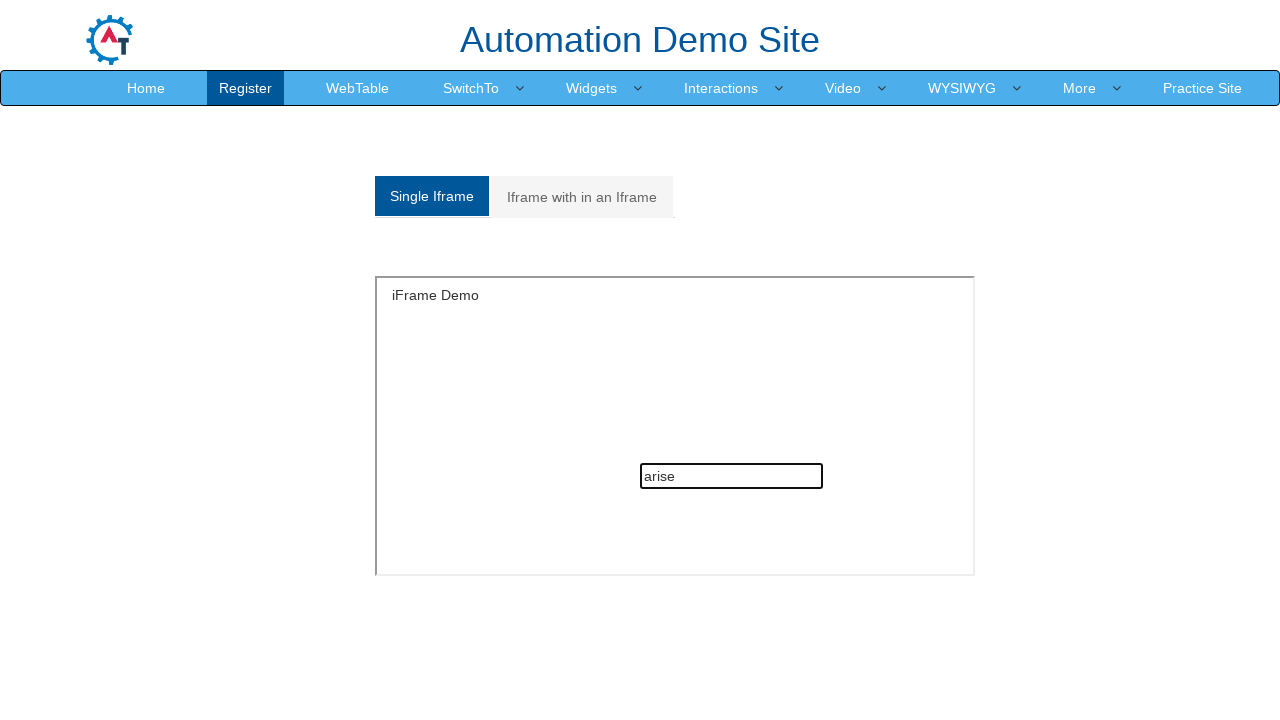